Tests dynamic radio button handling by clicking a radio button, then iterating through all radio buttons to find and select a specific one (Radio1) based on its value attribute.

Starting URL: https://www.qaclickacademy.com/practice.php

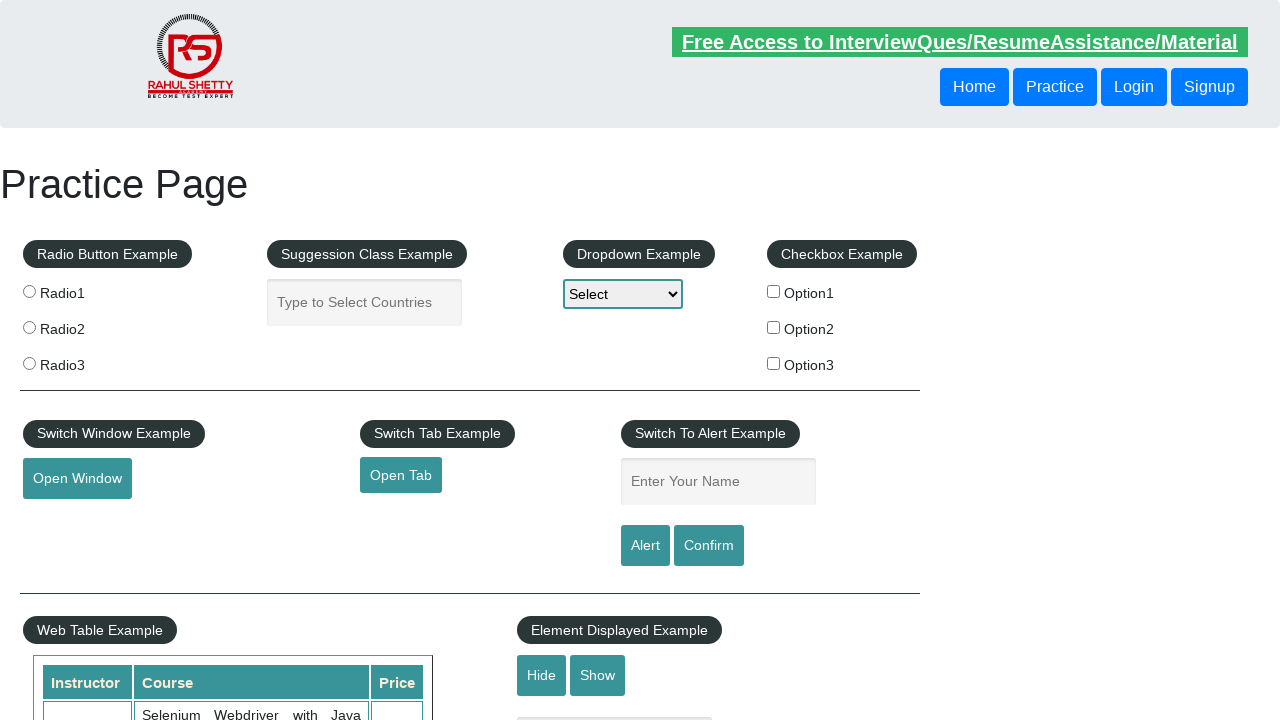

Clicked radio button with value 'radio2' at (29, 327) on input[value='radio2']
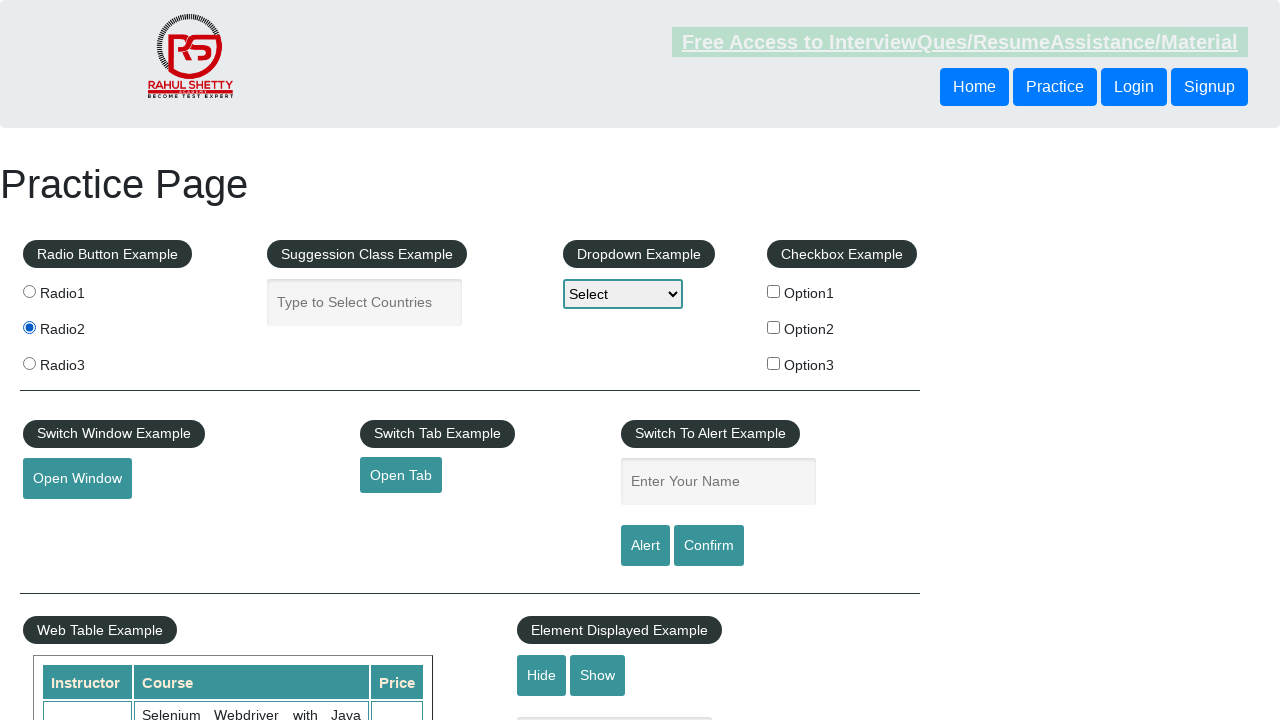

Waited 1000ms for page to stabilize
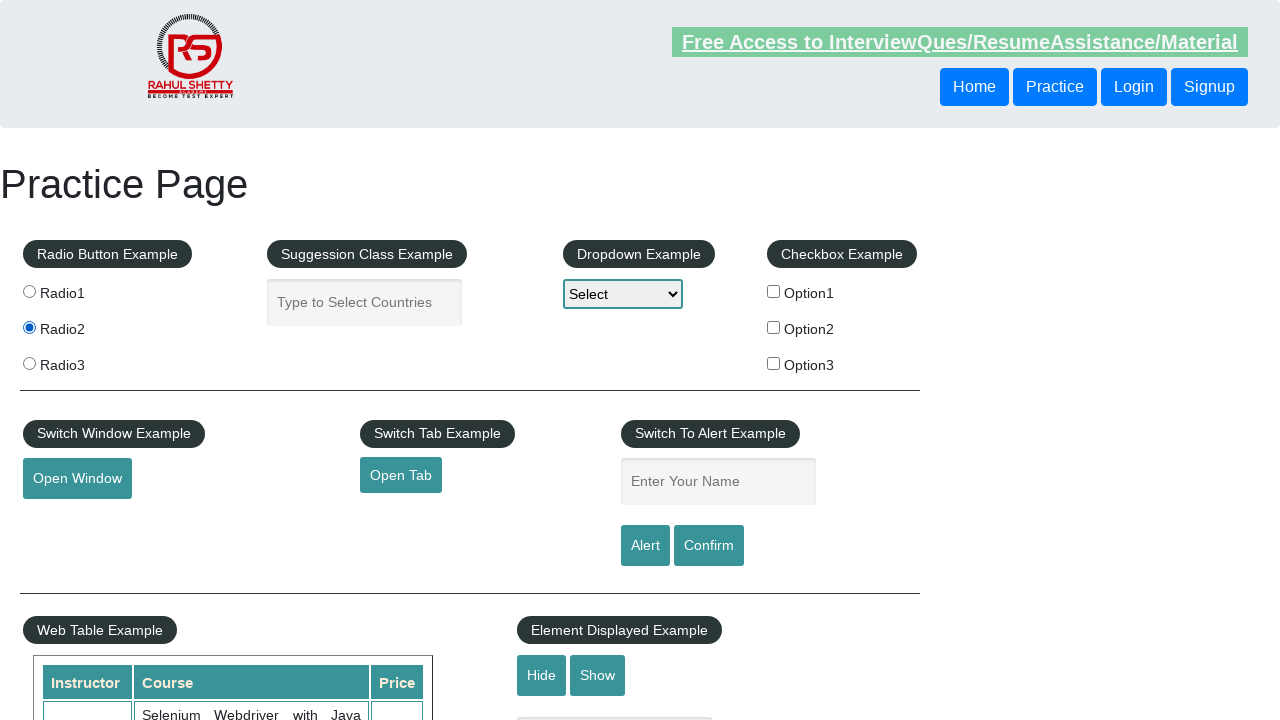

Located all radio buttons with name 'radioButton'
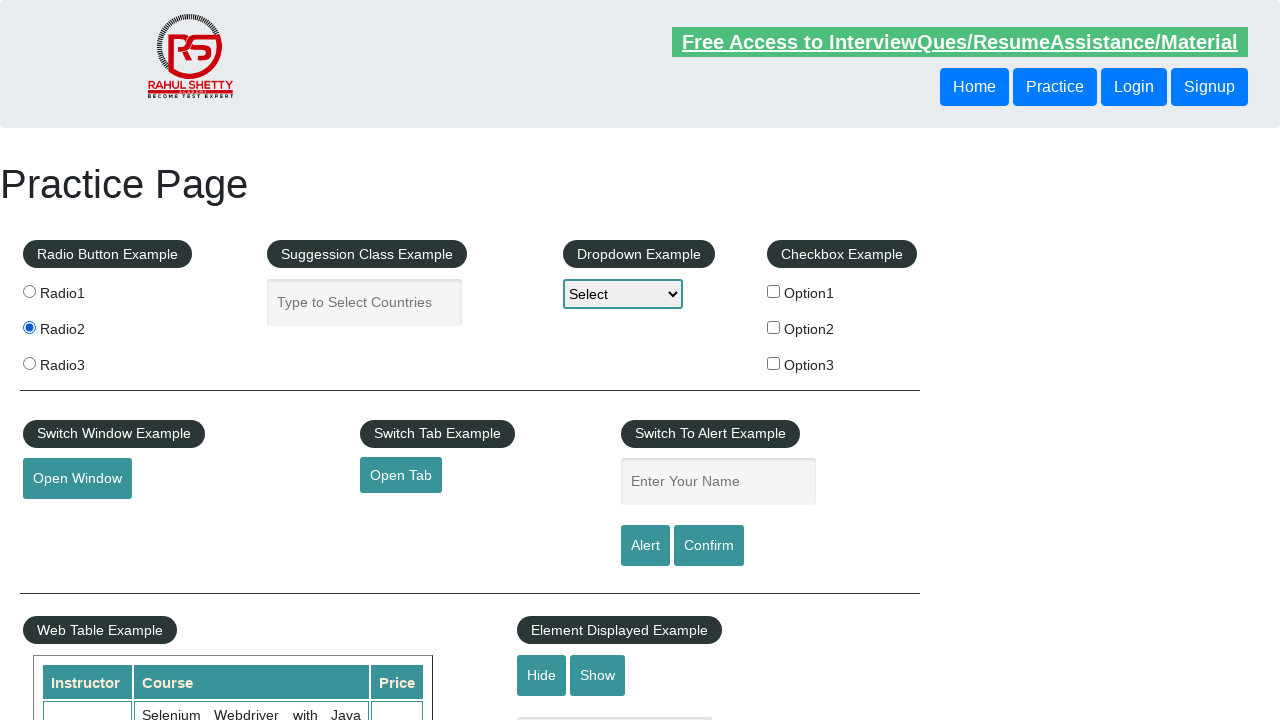

Found 3 radio buttons on the page
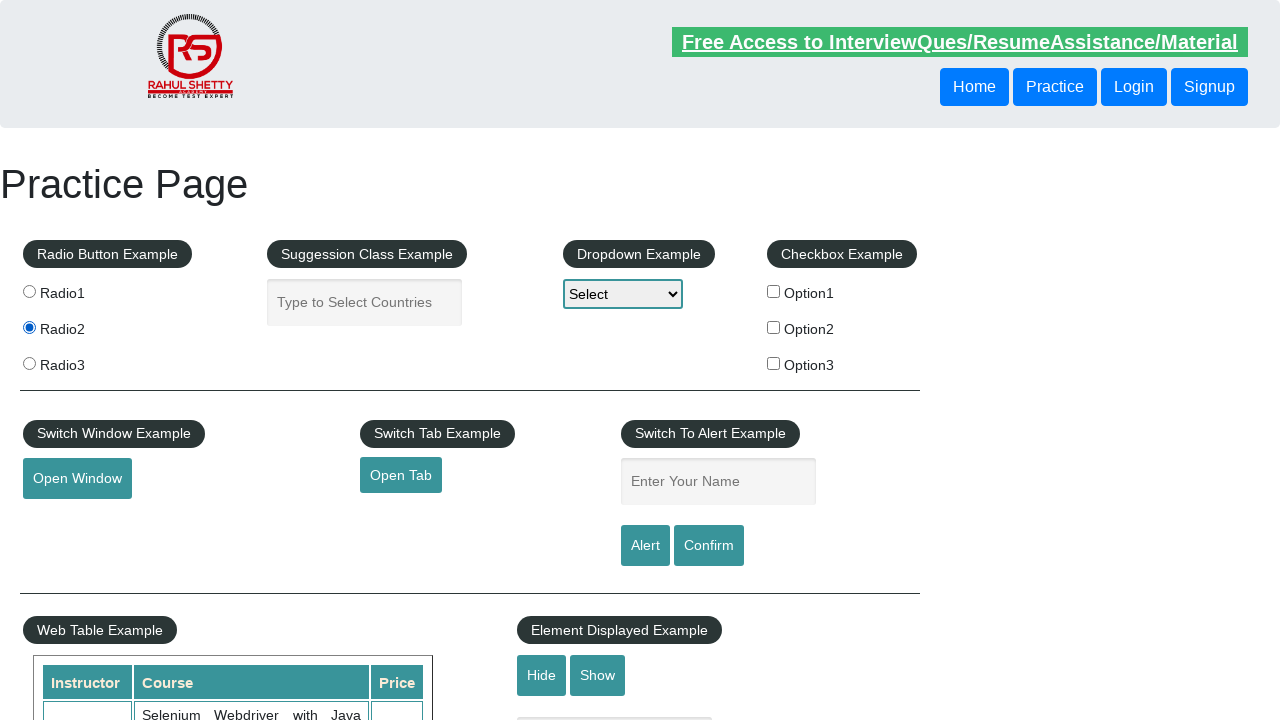

Retrieved value attribute from radio button 0: 'radio1'
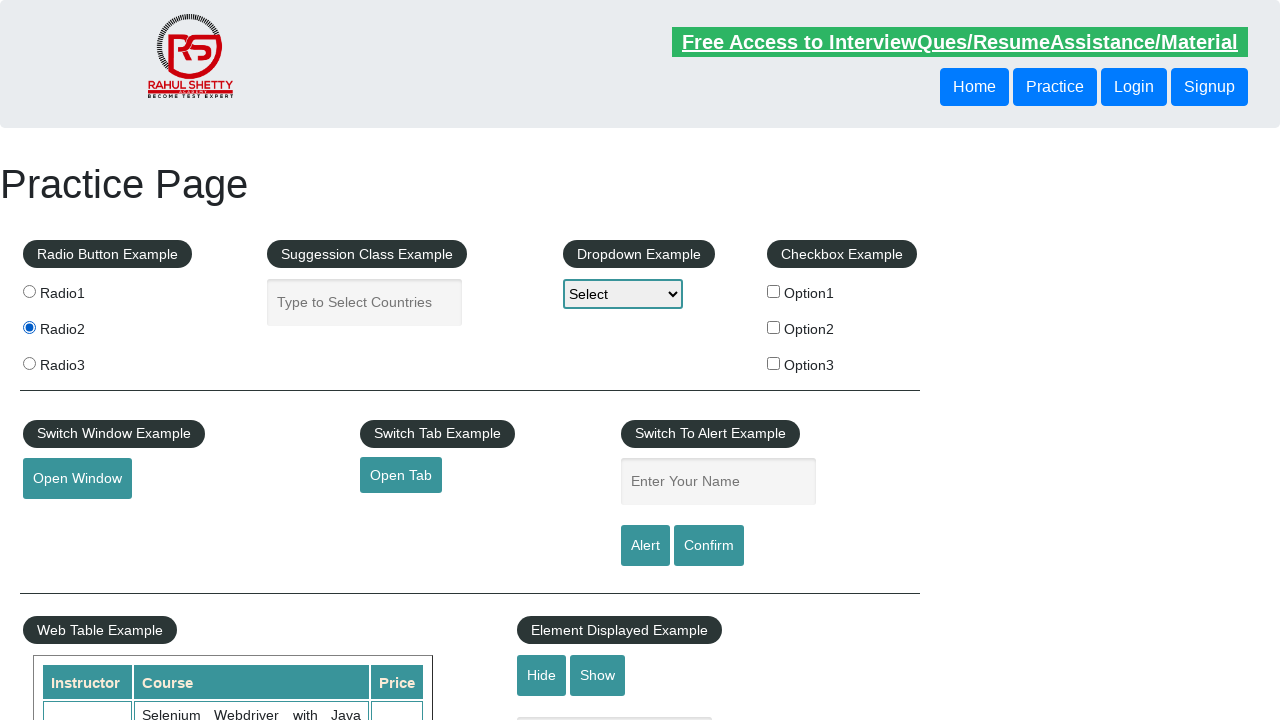

Clicked radio button with value 'radio1' (Radio1) at (29, 291) on input[name='radioButton'] >> nth=0
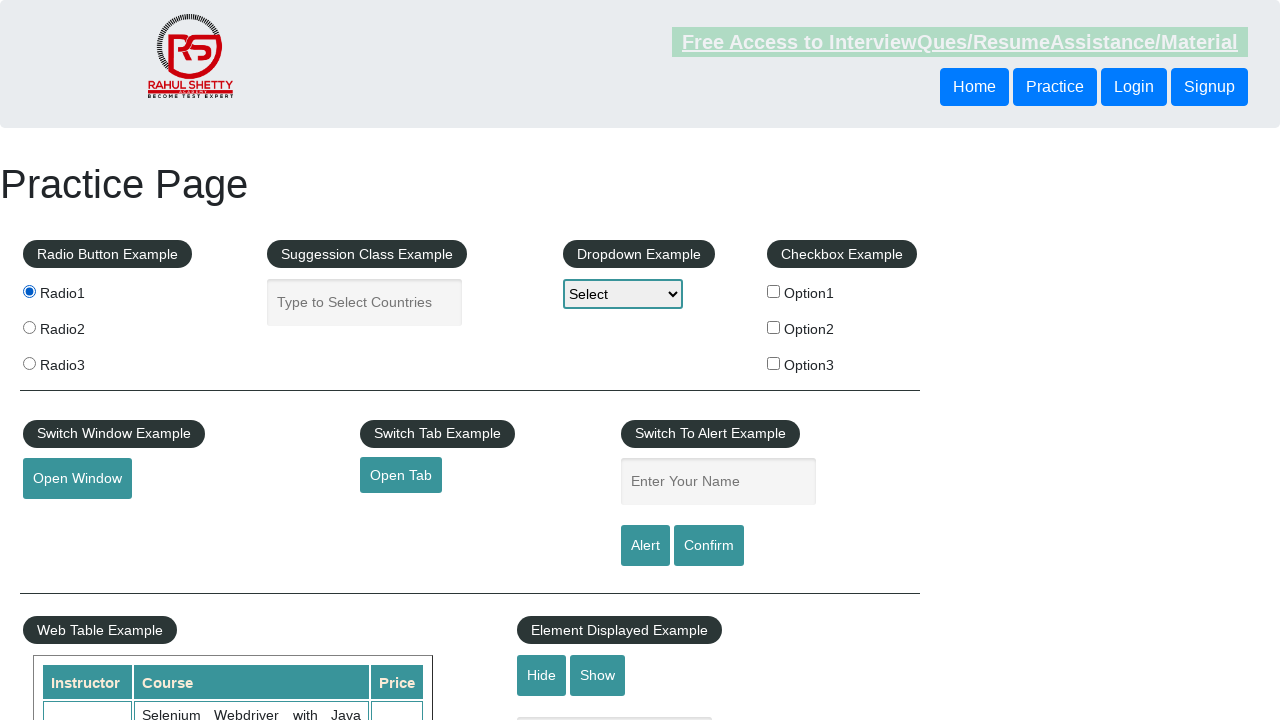

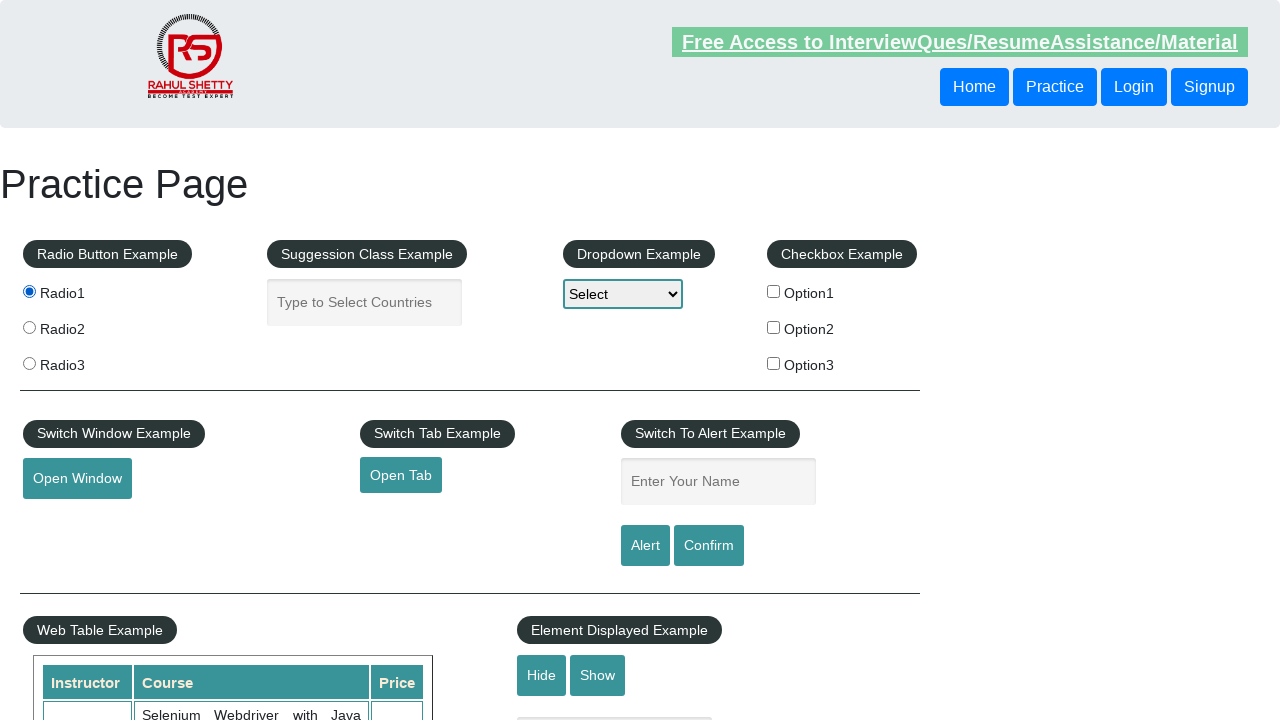